Tests selecting checkboxes in specific rows (2nd, 7th, 12th, 17th) across multiple pagination pages in a product table.

Starting URL: https://testautomationpractice.blogspot.com/

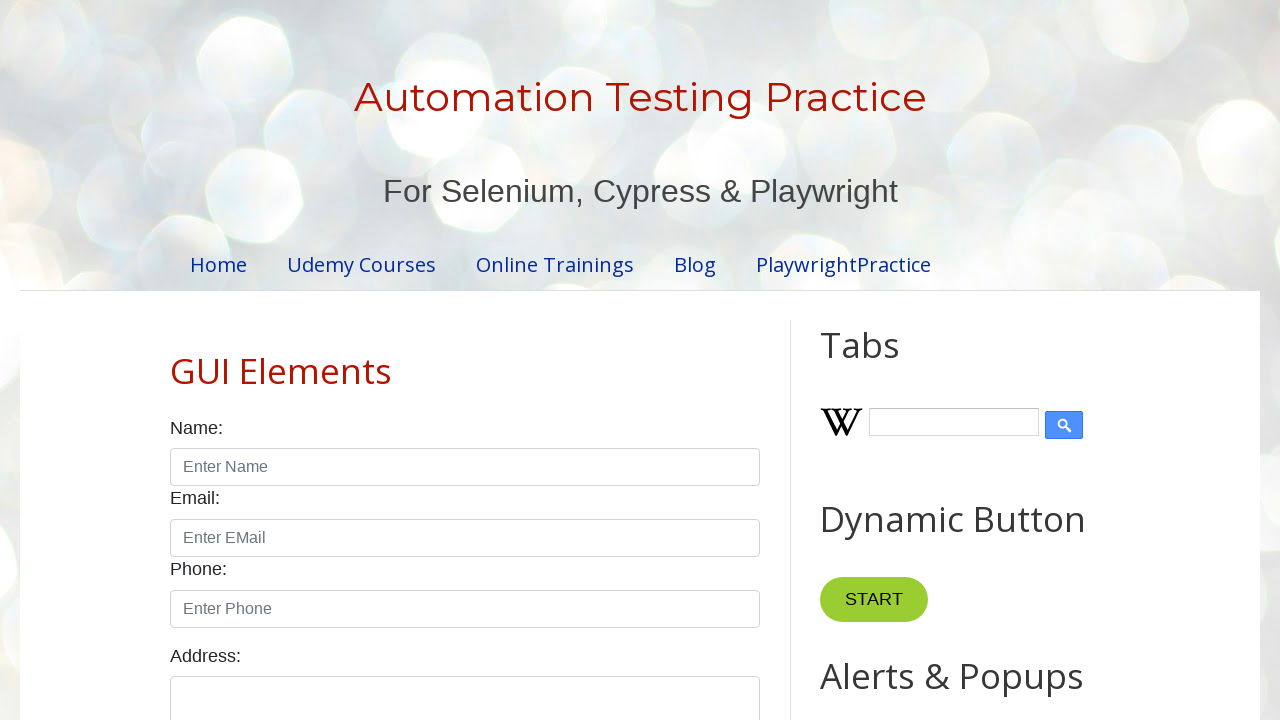

Waited 2 seconds for page to load
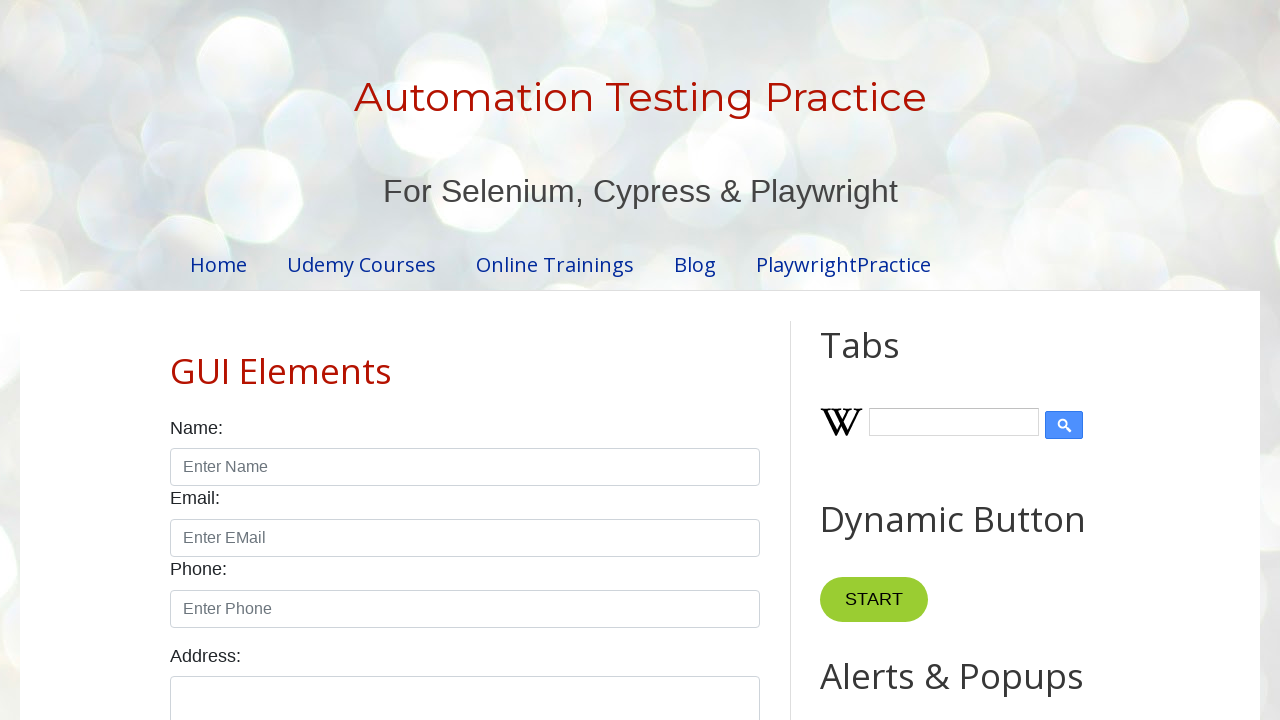

Found 4 pagination pages
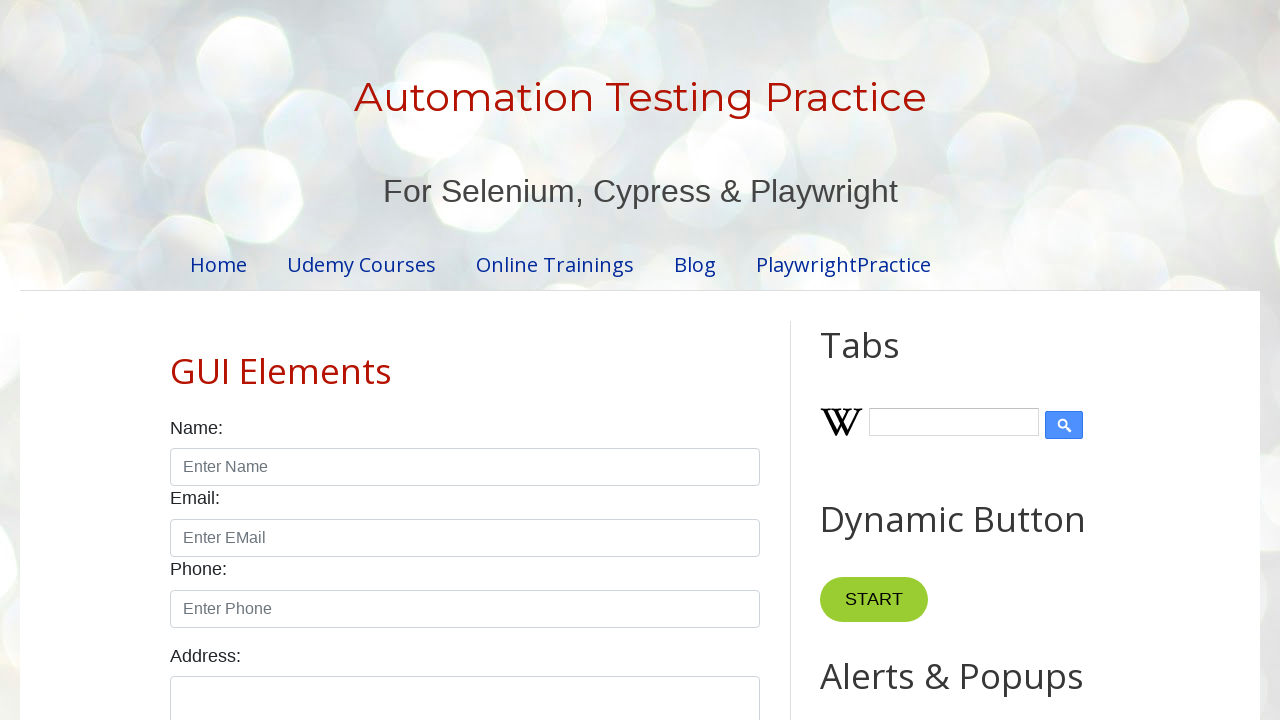

Found 5 rows on page 1
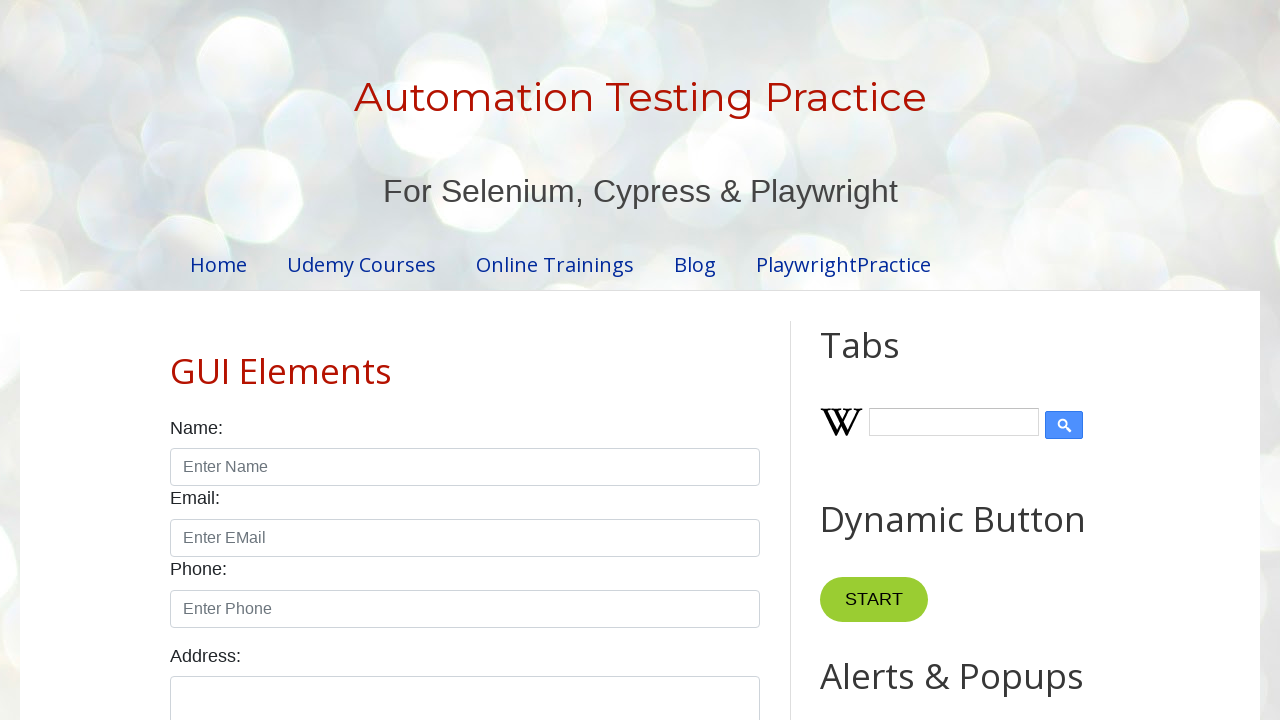

Selected checkbox in row 2 at (651, 360) on #productTable tbody tr >> nth=1 >> td:nth-child(4) input[type="checkbox"]
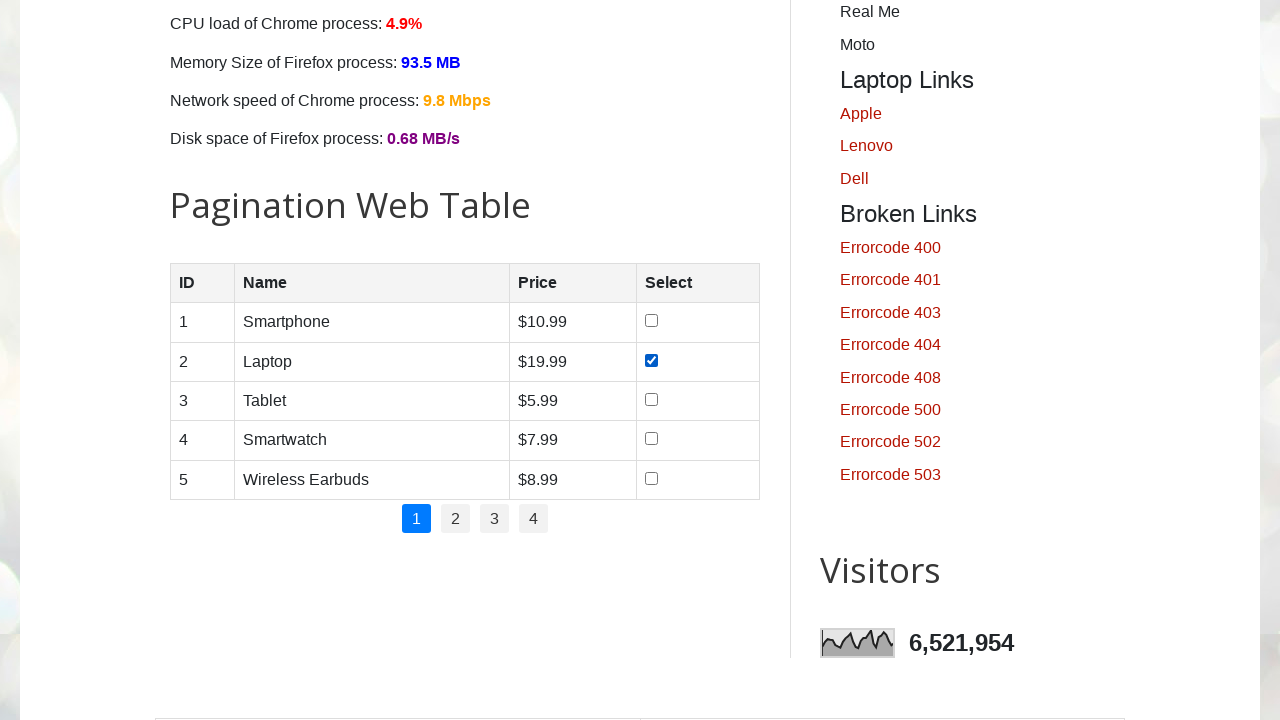

Completed processing page 1
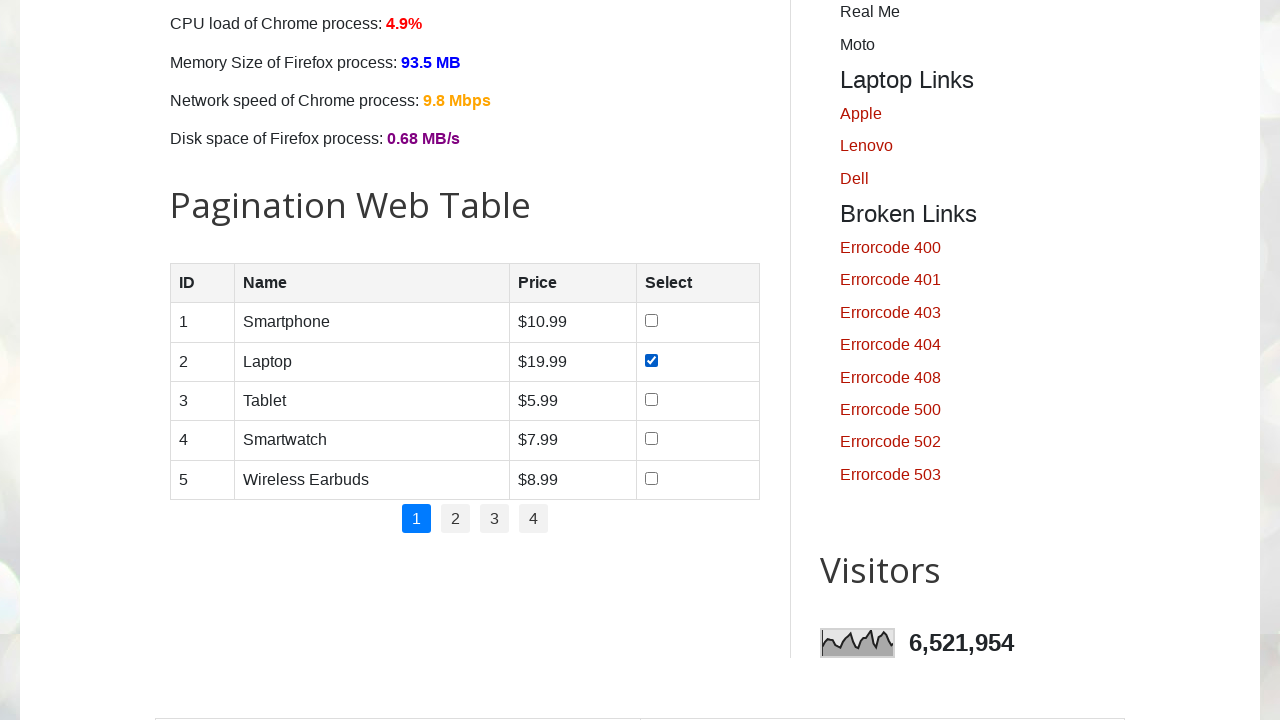

Clicked pagination button for page 2 at (456, 519) on .pagination li a >> nth=1
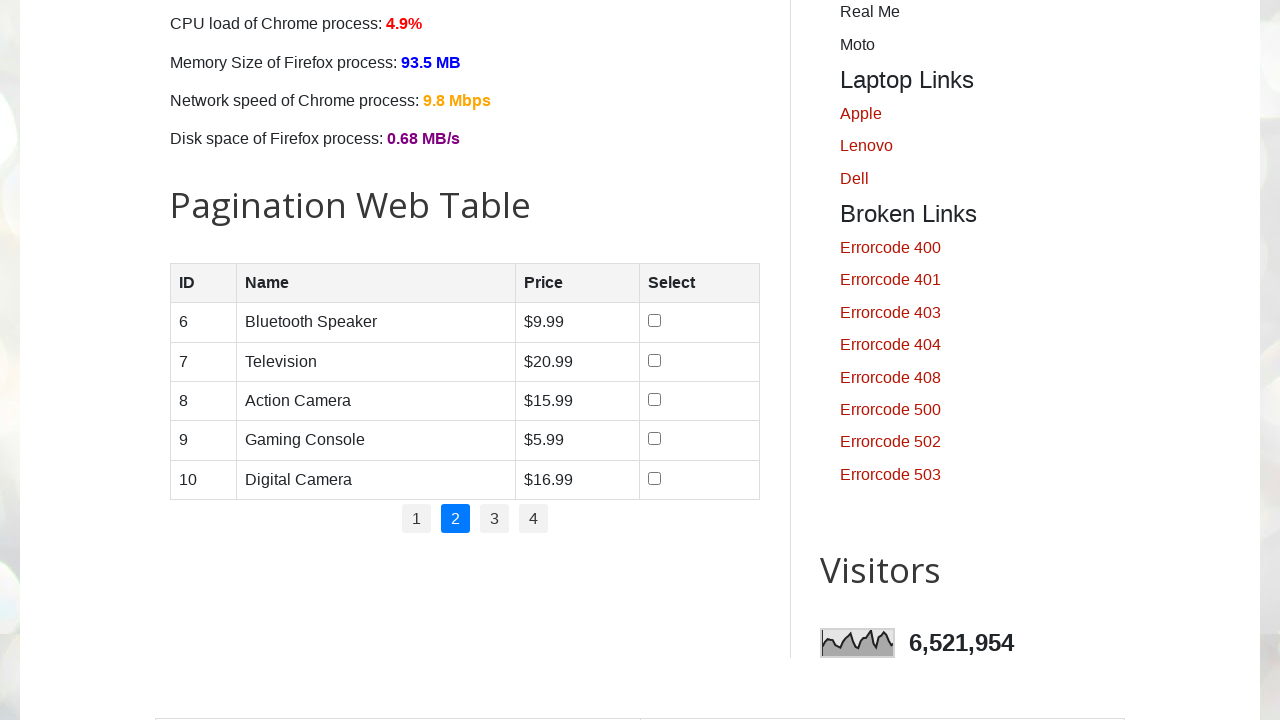

Waited for page 2 to load
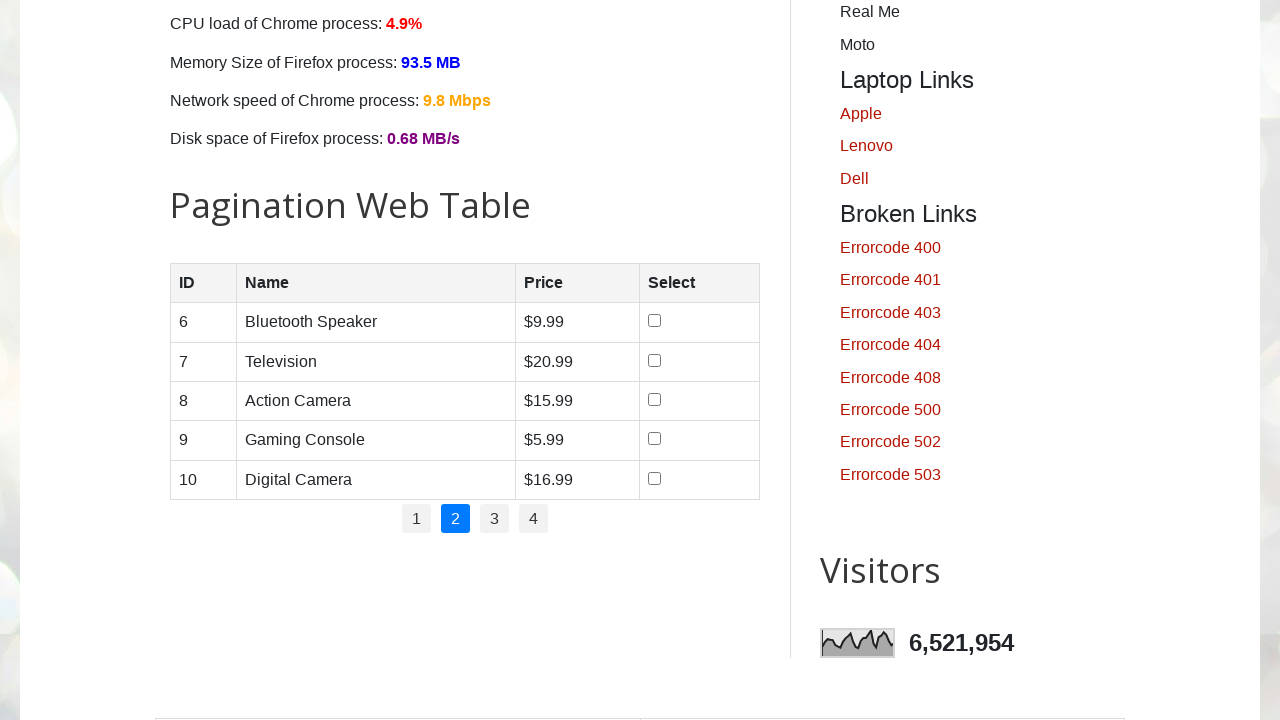

Found 5 rows on page 2
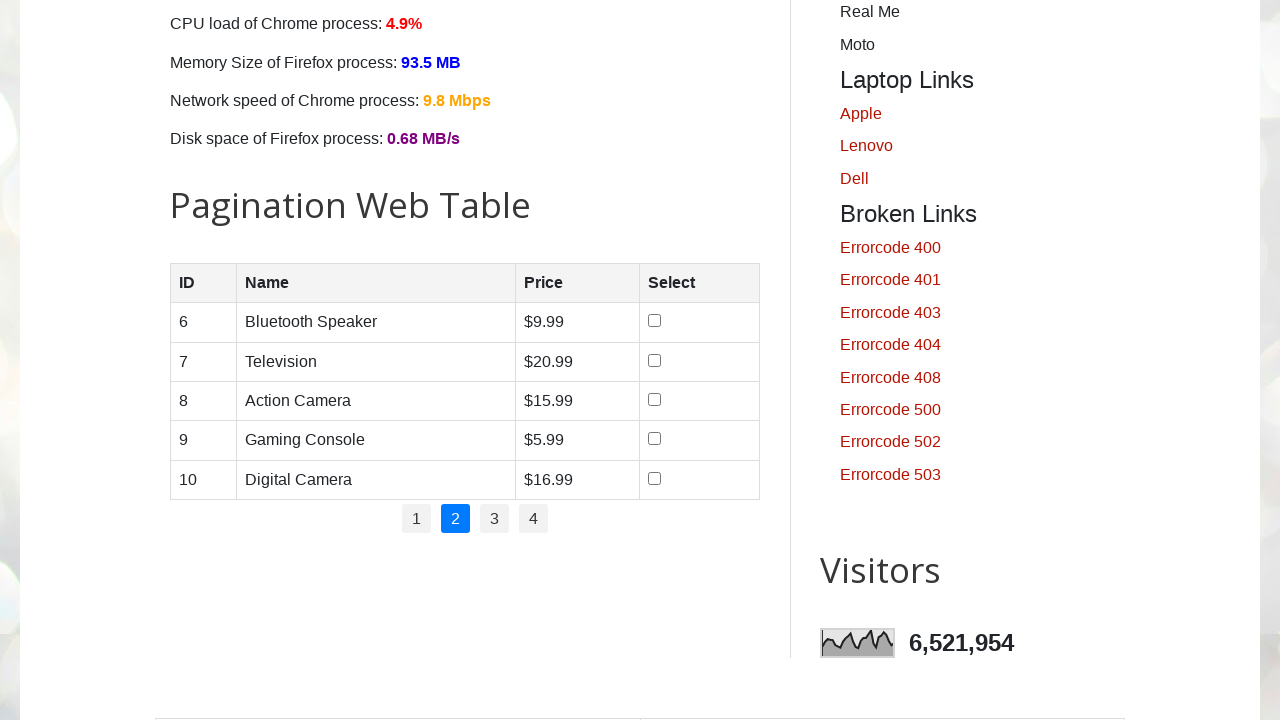

Selected checkbox in row 7 at (654, 360) on #productTable tbody tr >> nth=1 >> td:nth-child(4) input[type="checkbox"]
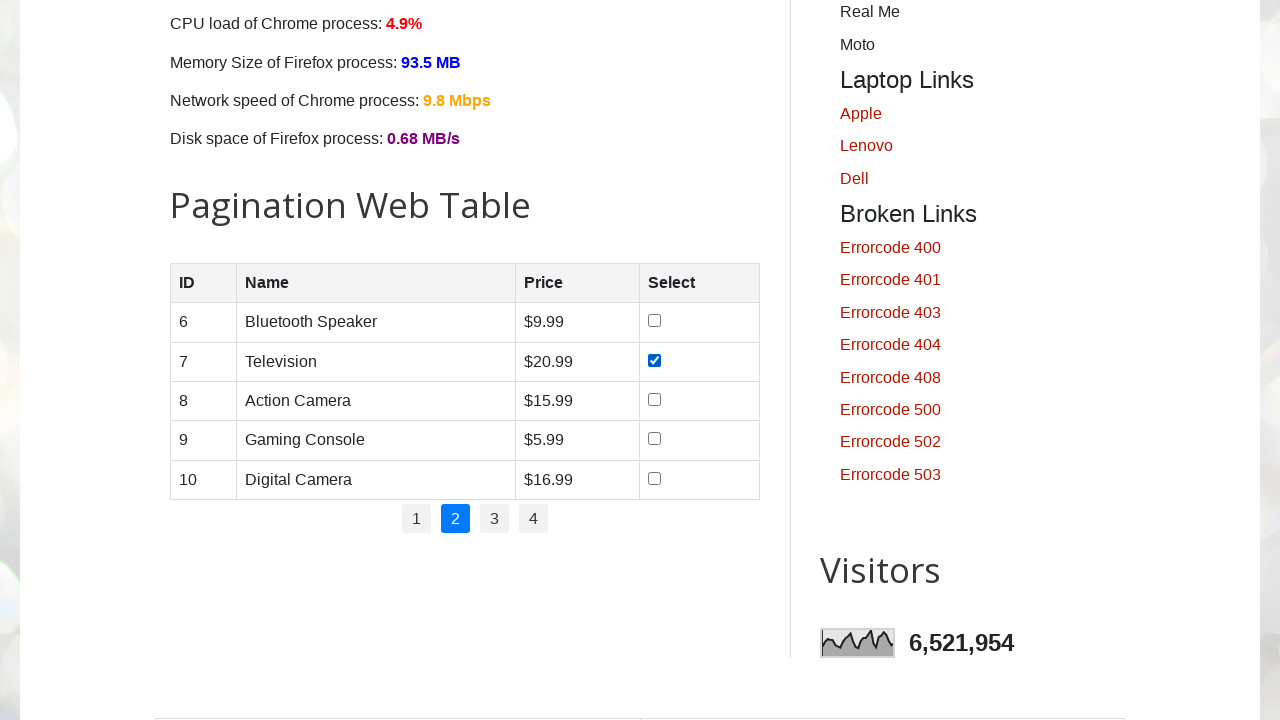

Completed processing page 2
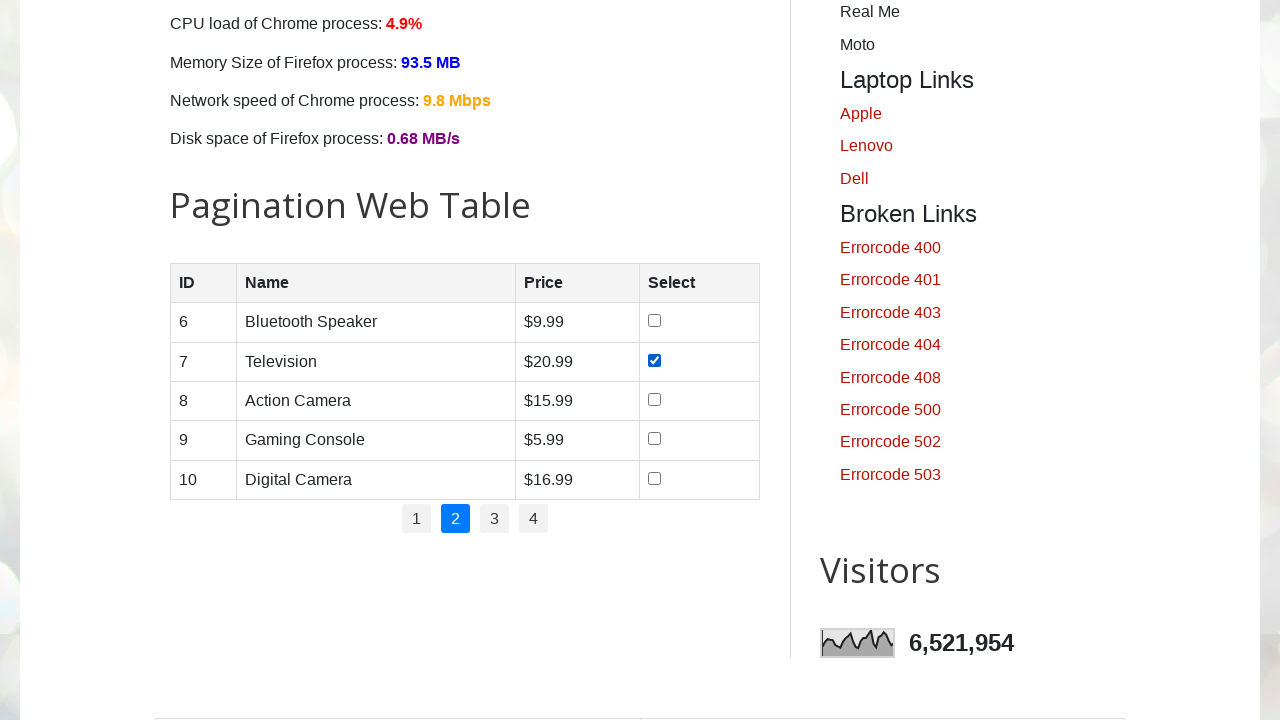

Clicked pagination button for page 3 at (494, 519) on .pagination li a >> nth=2
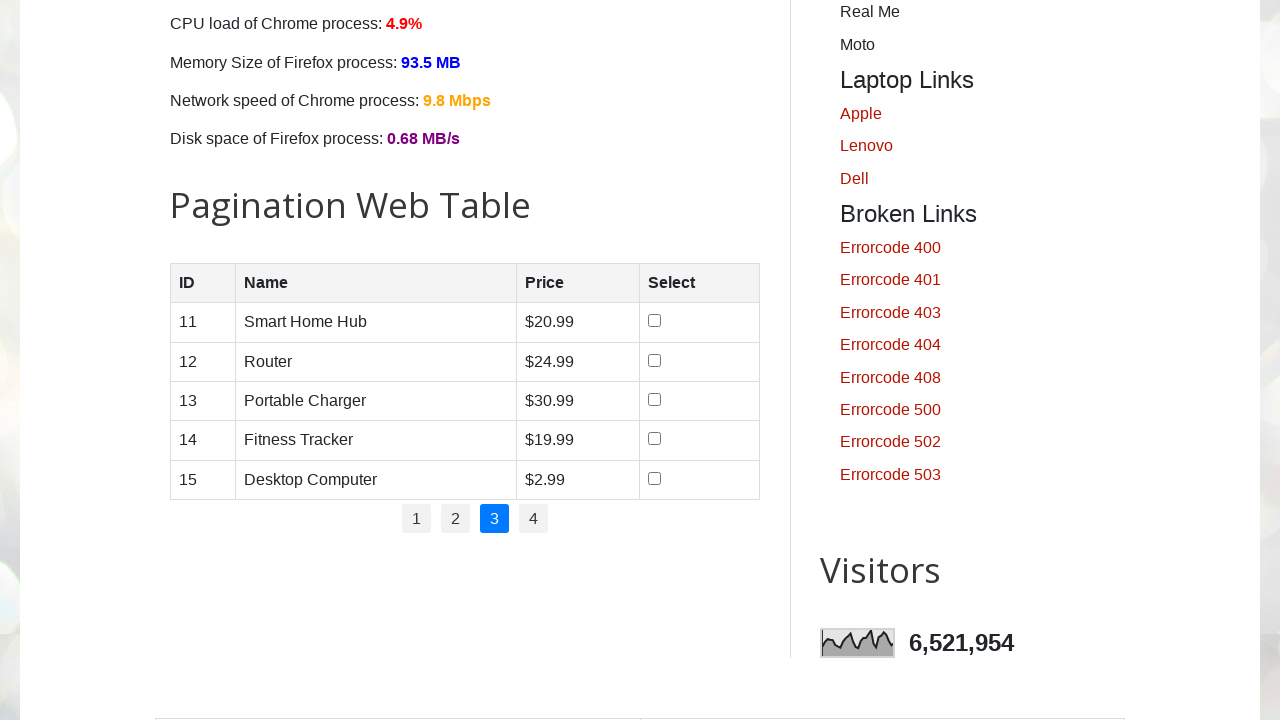

Waited for page 3 to load
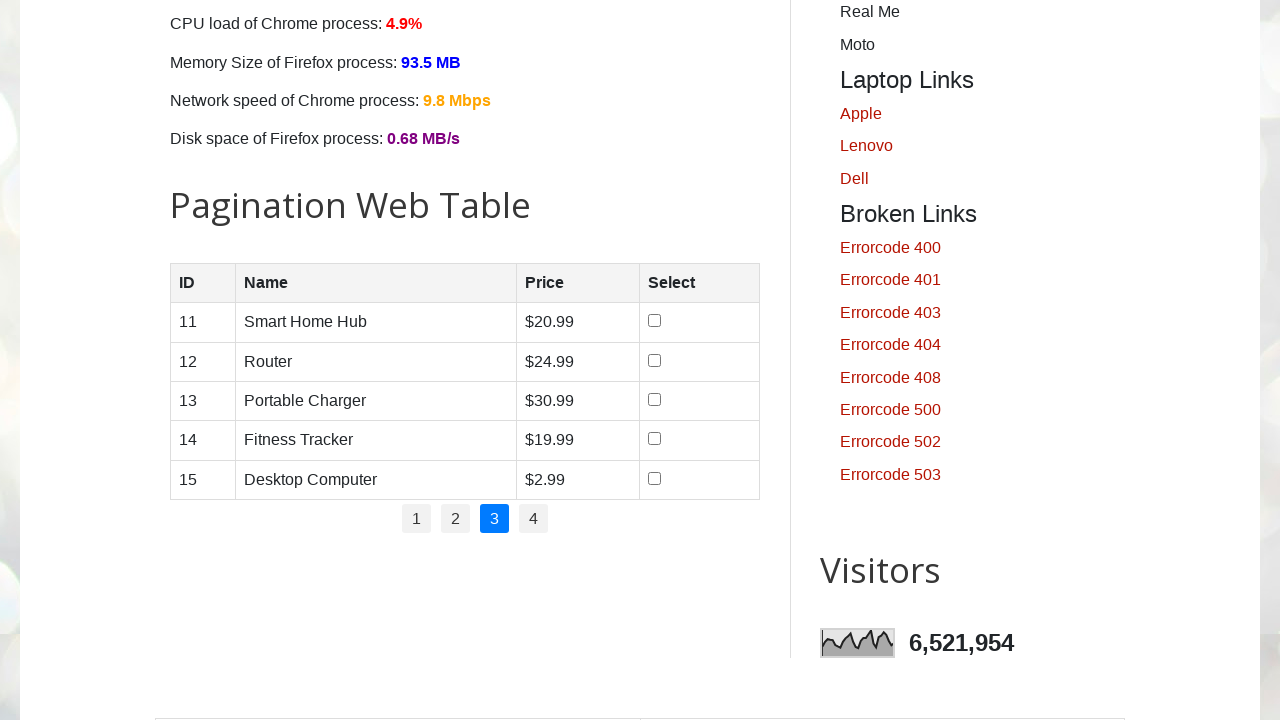

Found 5 rows on page 3
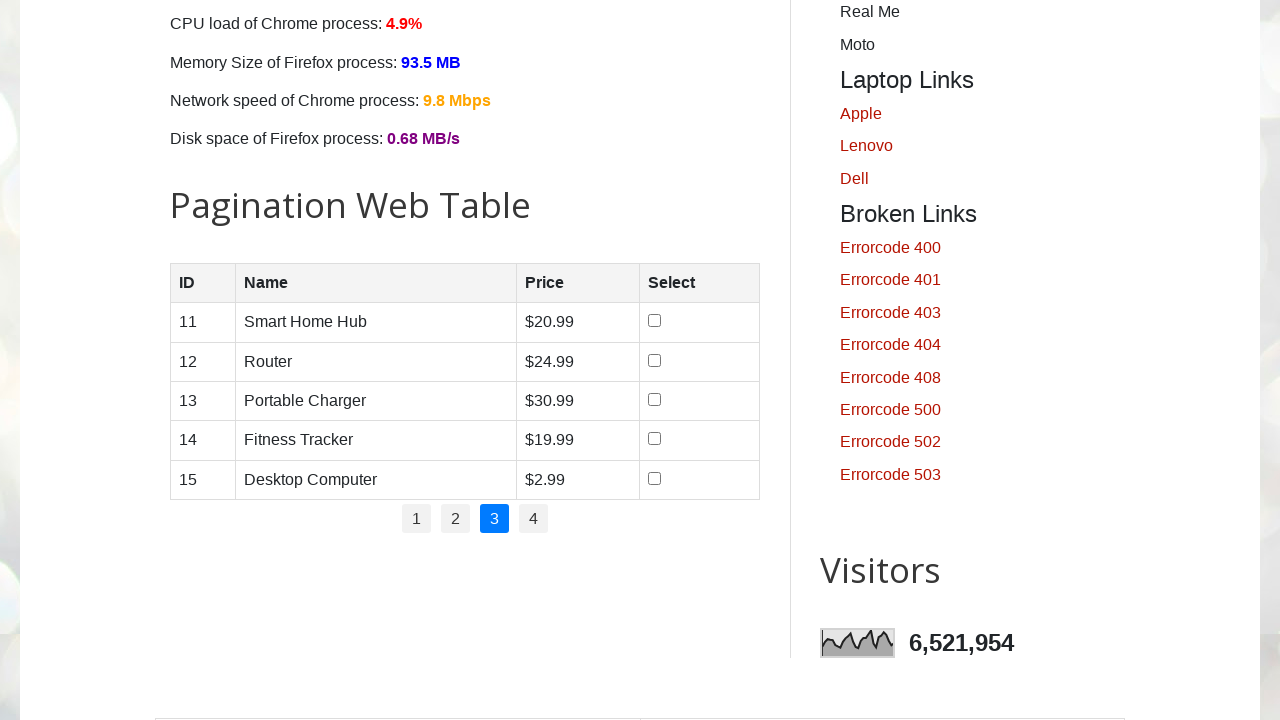

Selected checkbox in row 12 at (655, 360) on #productTable tbody tr >> nth=1 >> td:nth-child(4) input[type="checkbox"]
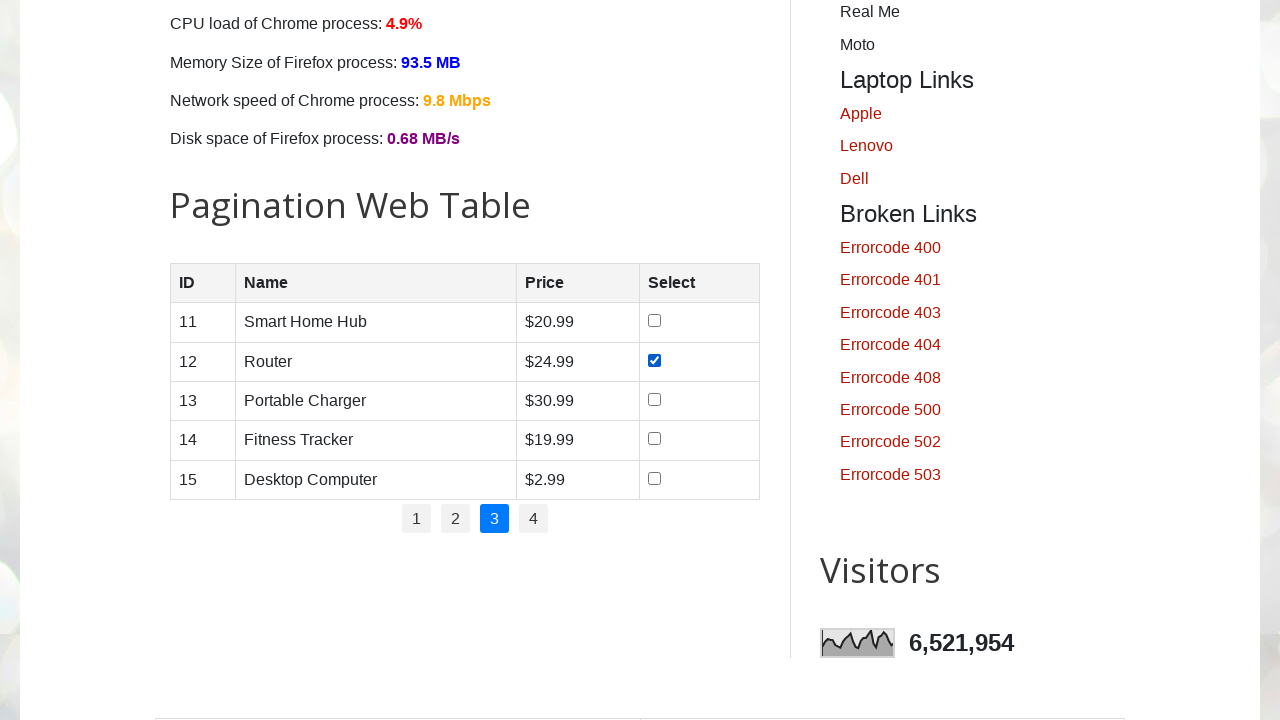

Completed processing page 3
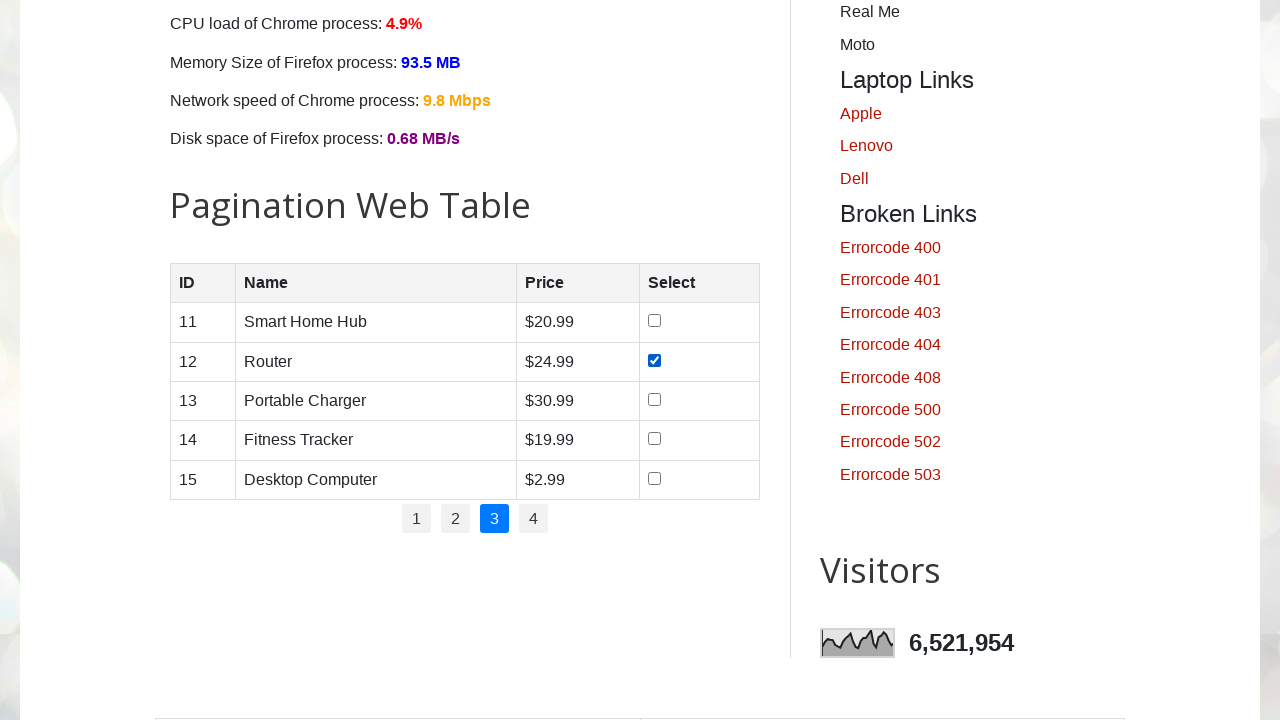

Clicked pagination button for page 4 at (534, 519) on .pagination li a >> nth=3
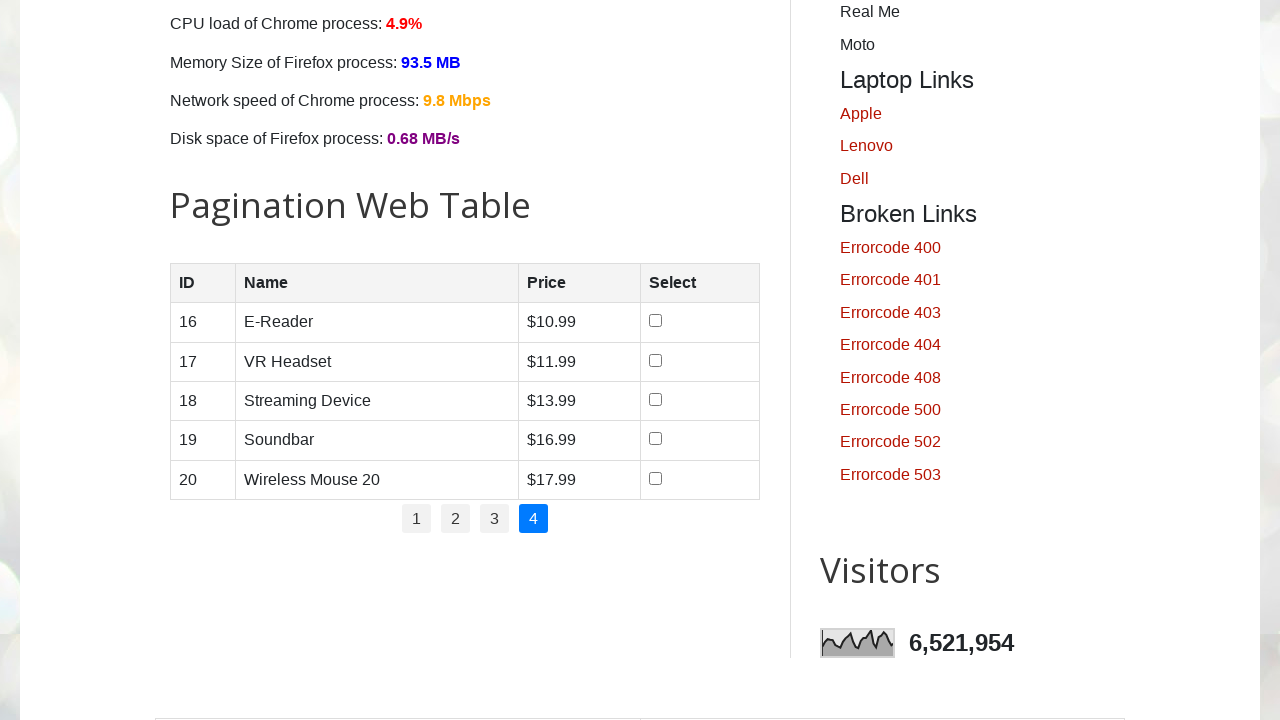

Waited for page 4 to load
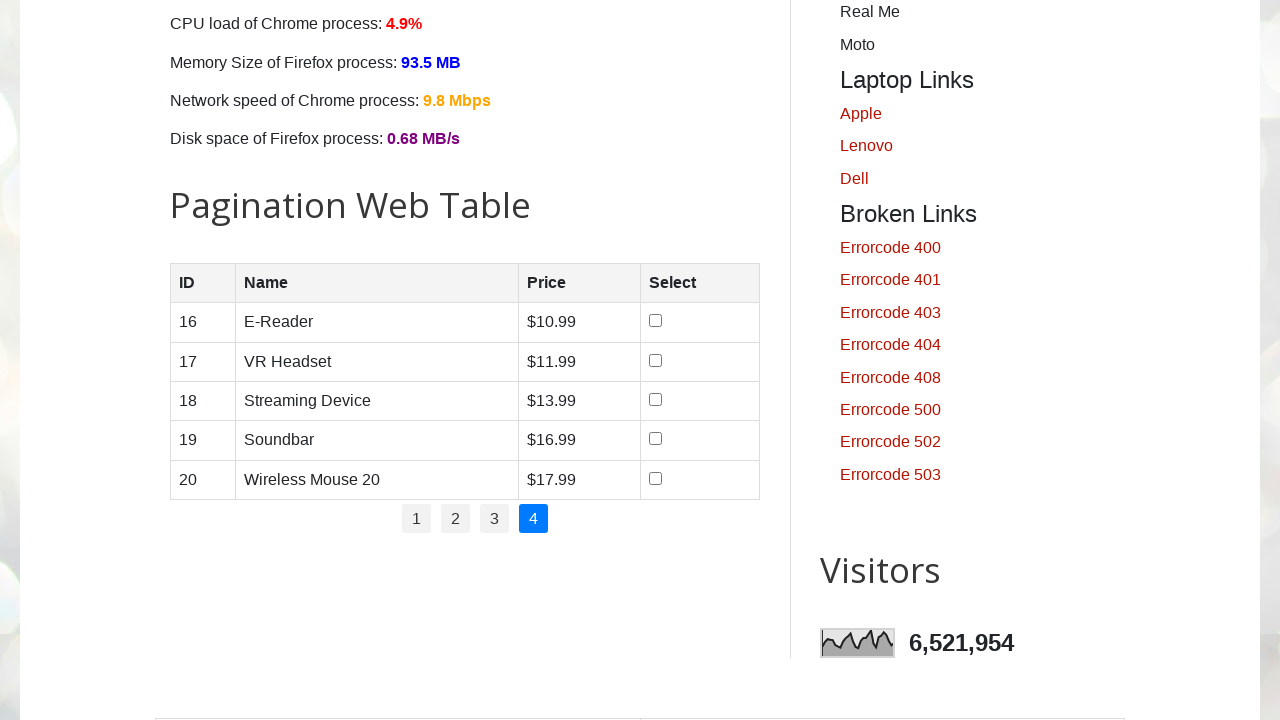

Found 5 rows on page 4
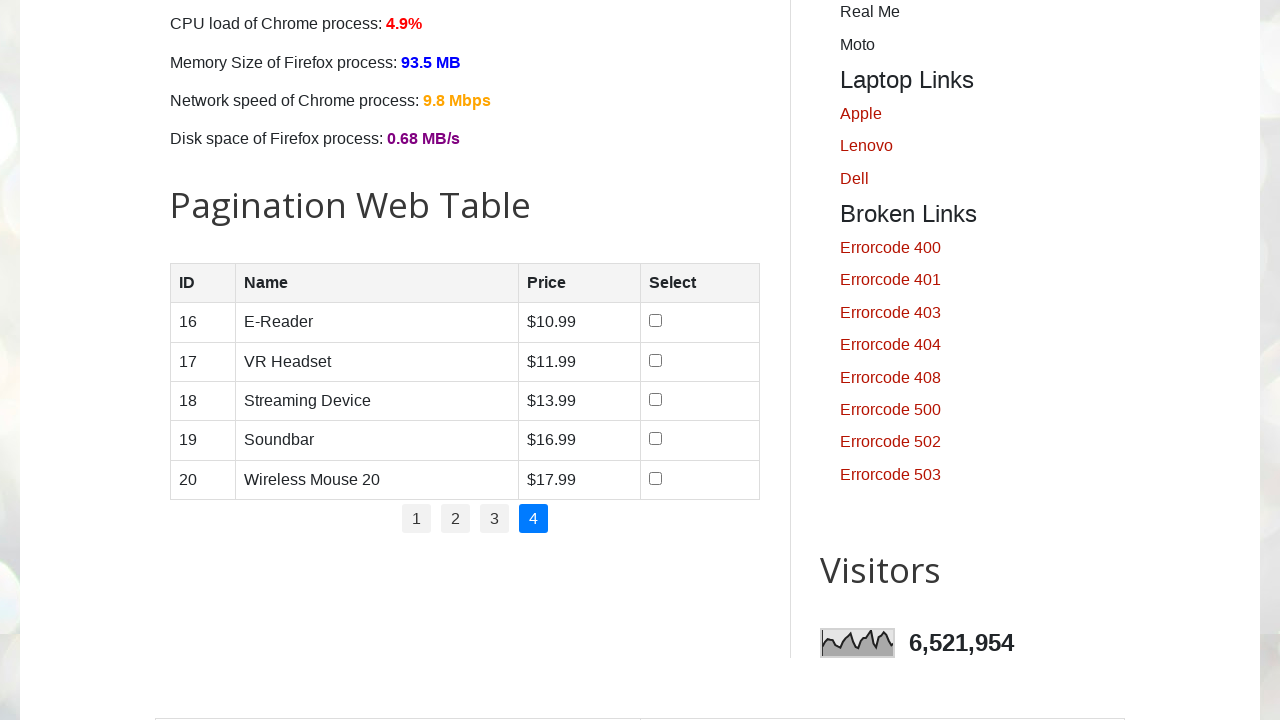

Selected checkbox in row 17 at (656, 360) on #productTable tbody tr >> nth=1 >> td:nth-child(4) input[type="checkbox"]
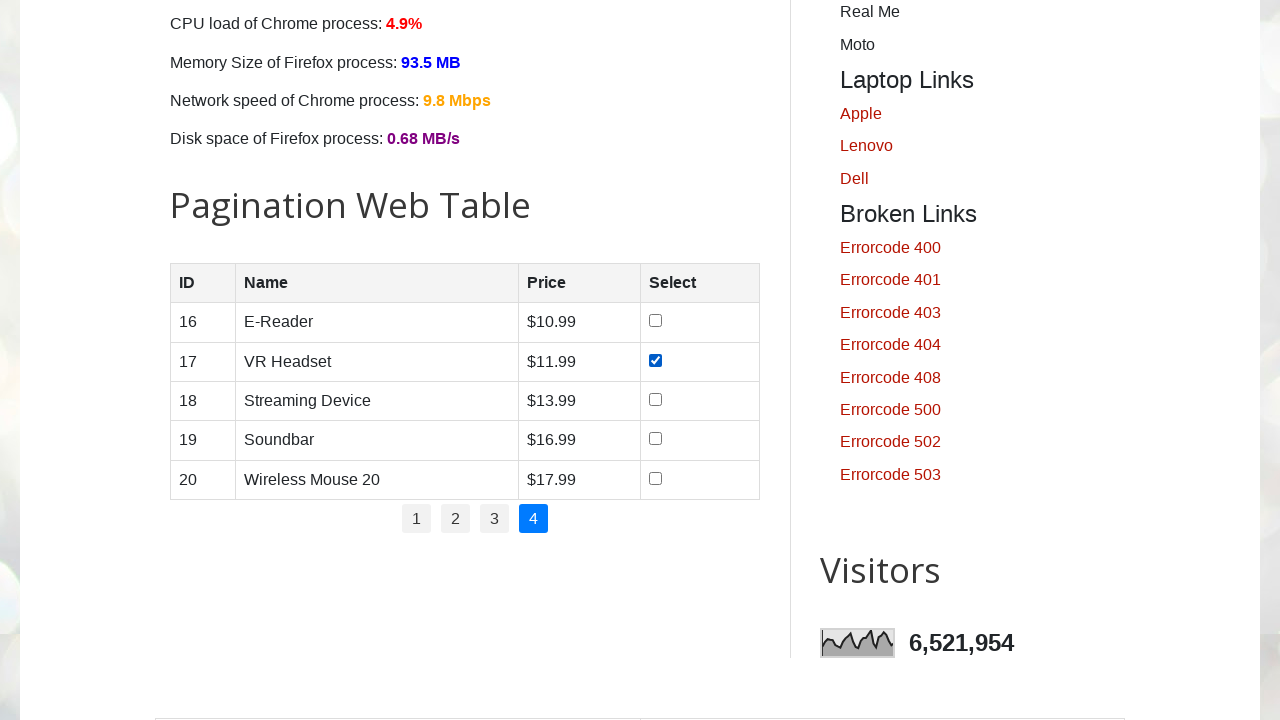

Completed processing page 4
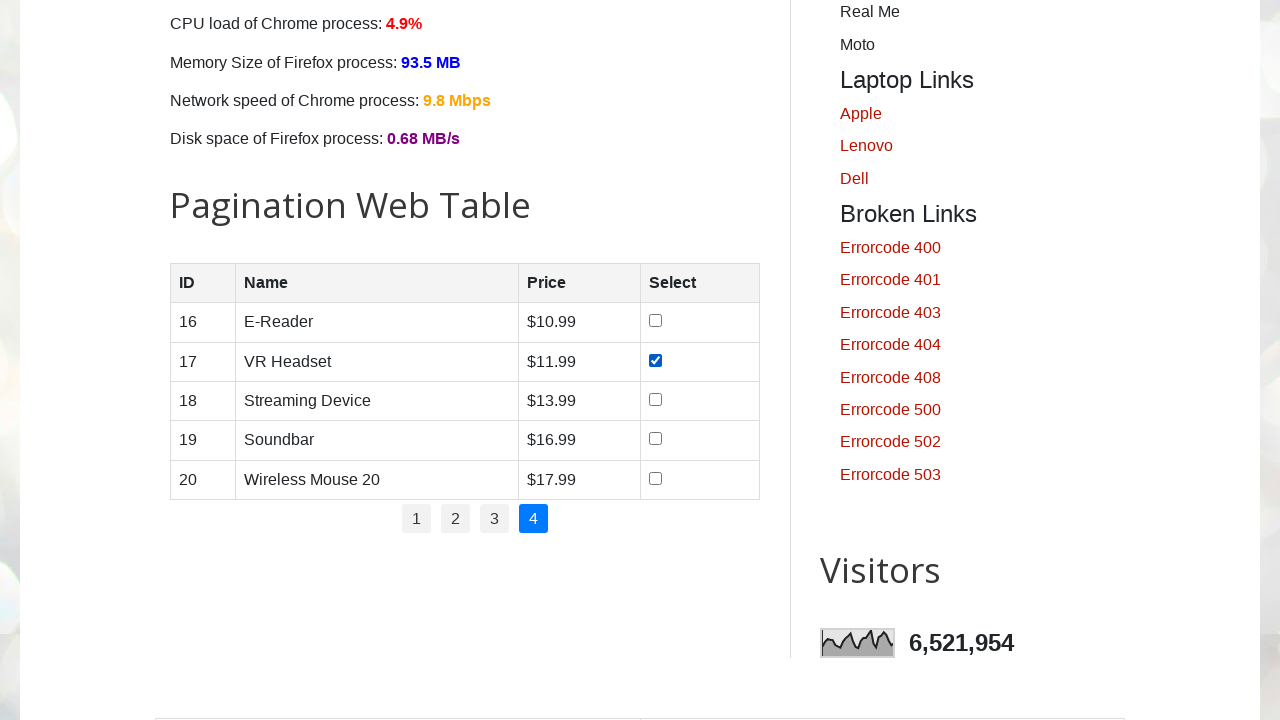

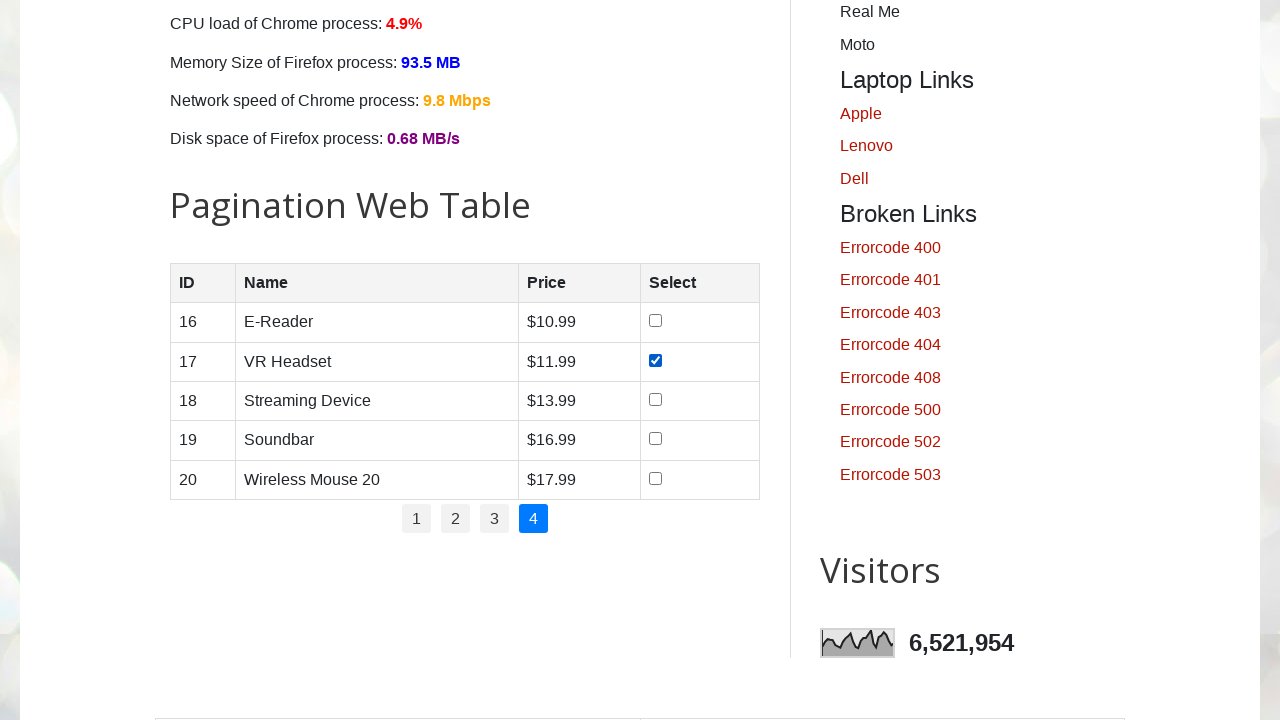